Tests various button properties and interactions on a demo page including getting button position, size, color, and performing mouse hover actions

Starting URL: https://www.leafground.com/button.xhtml

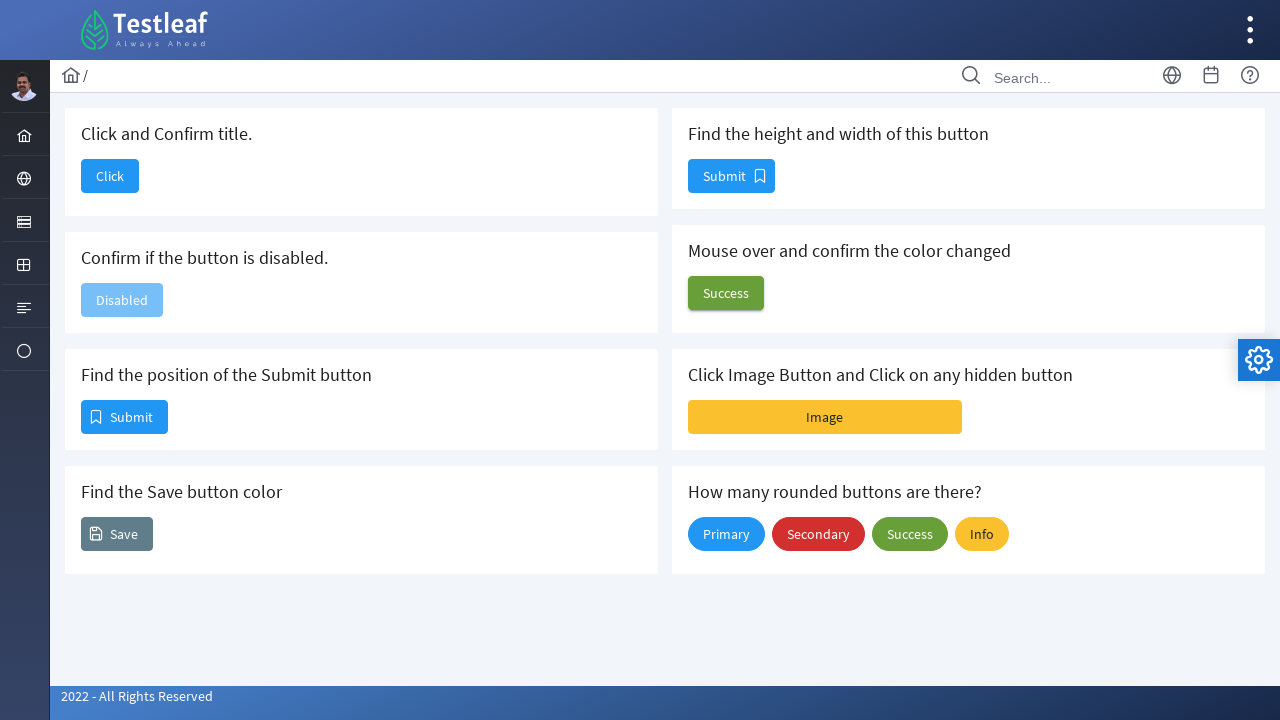

Retrieved page title
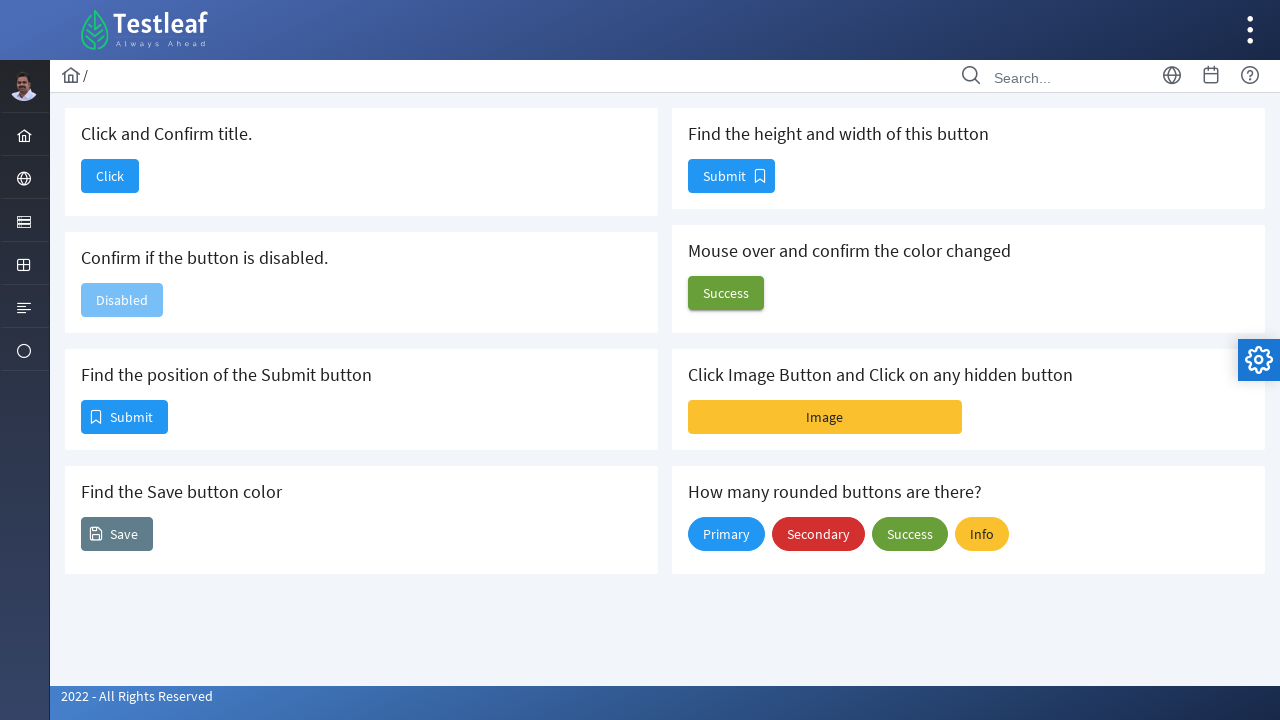

Located submit button element
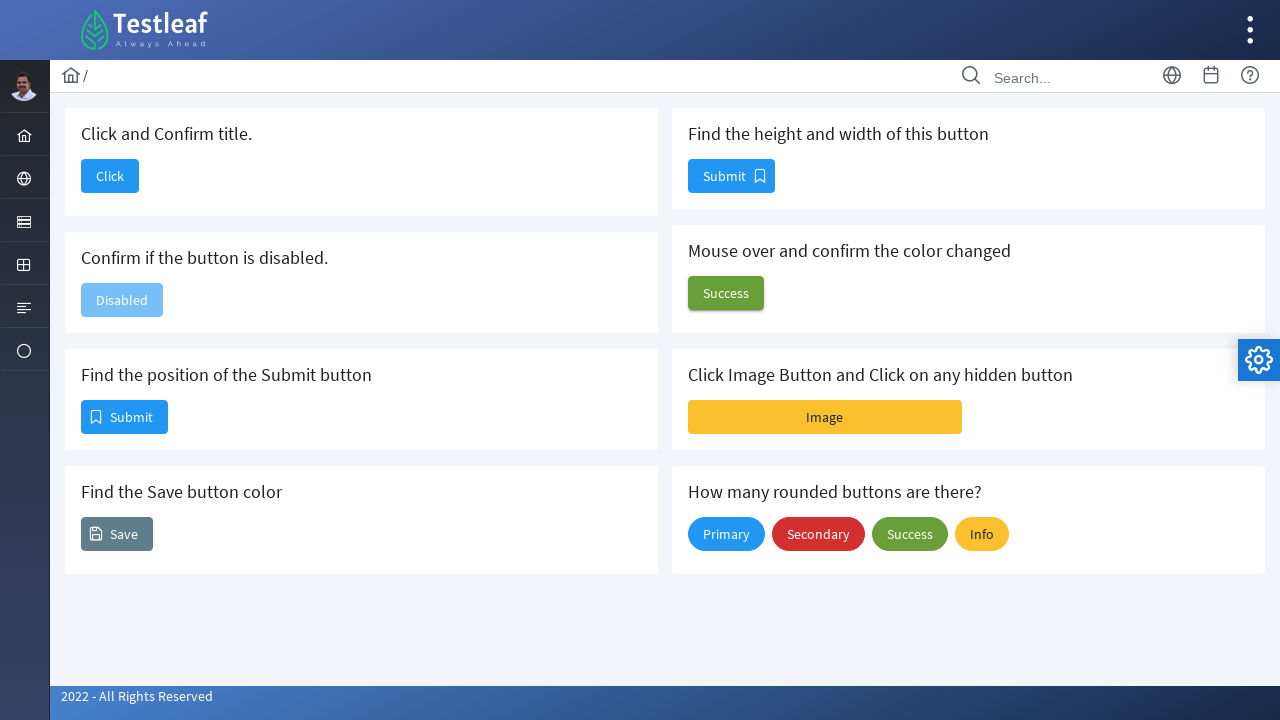

Retrieved bounding box of submit button
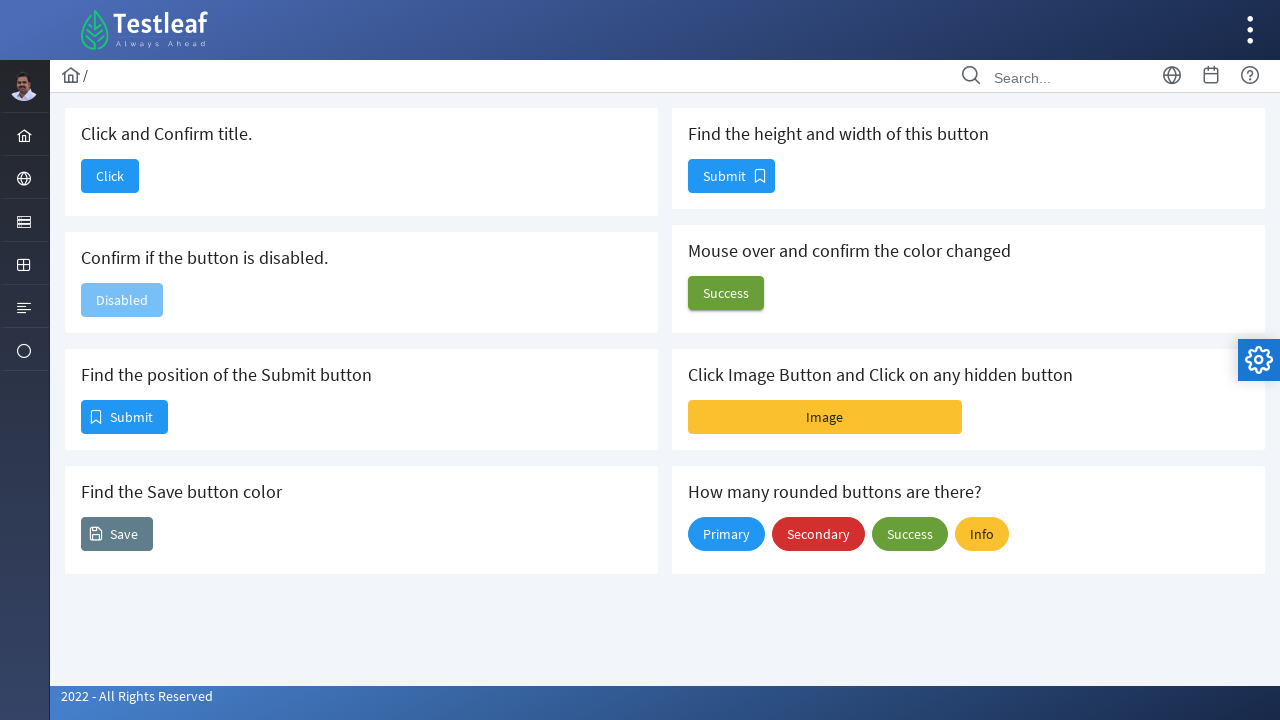

Located Save button element
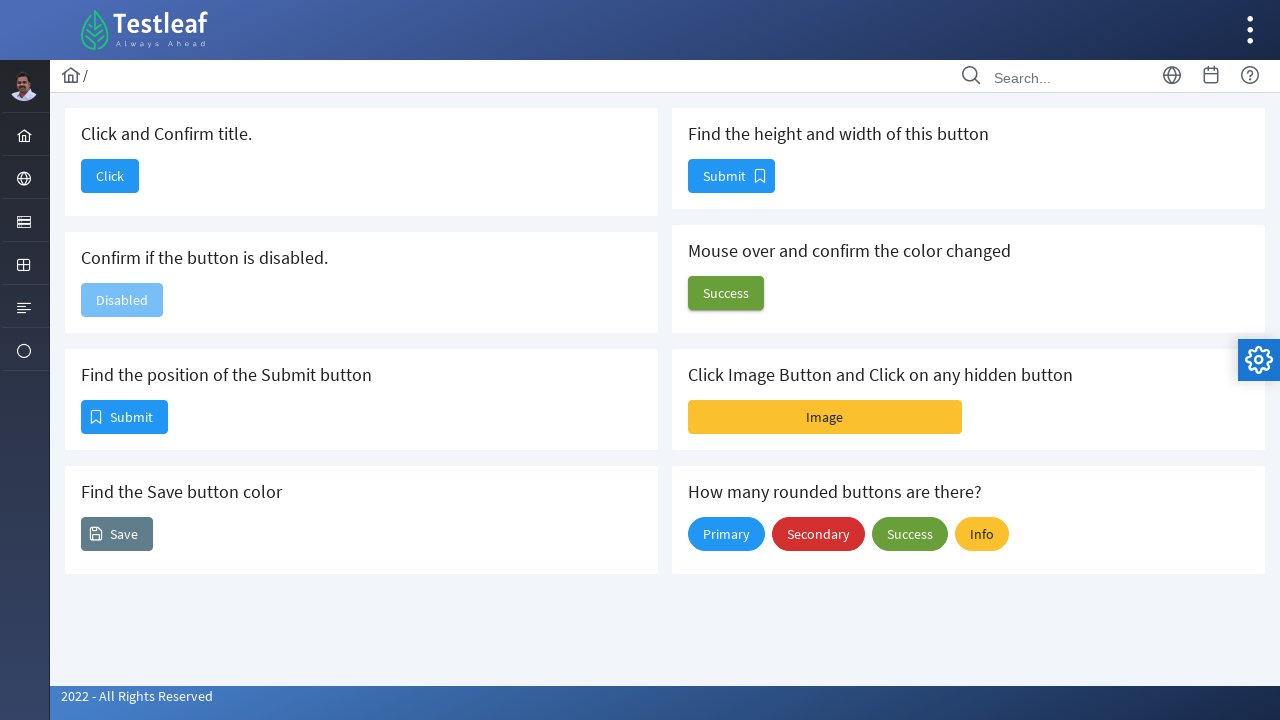

Retrieved background color of Save button
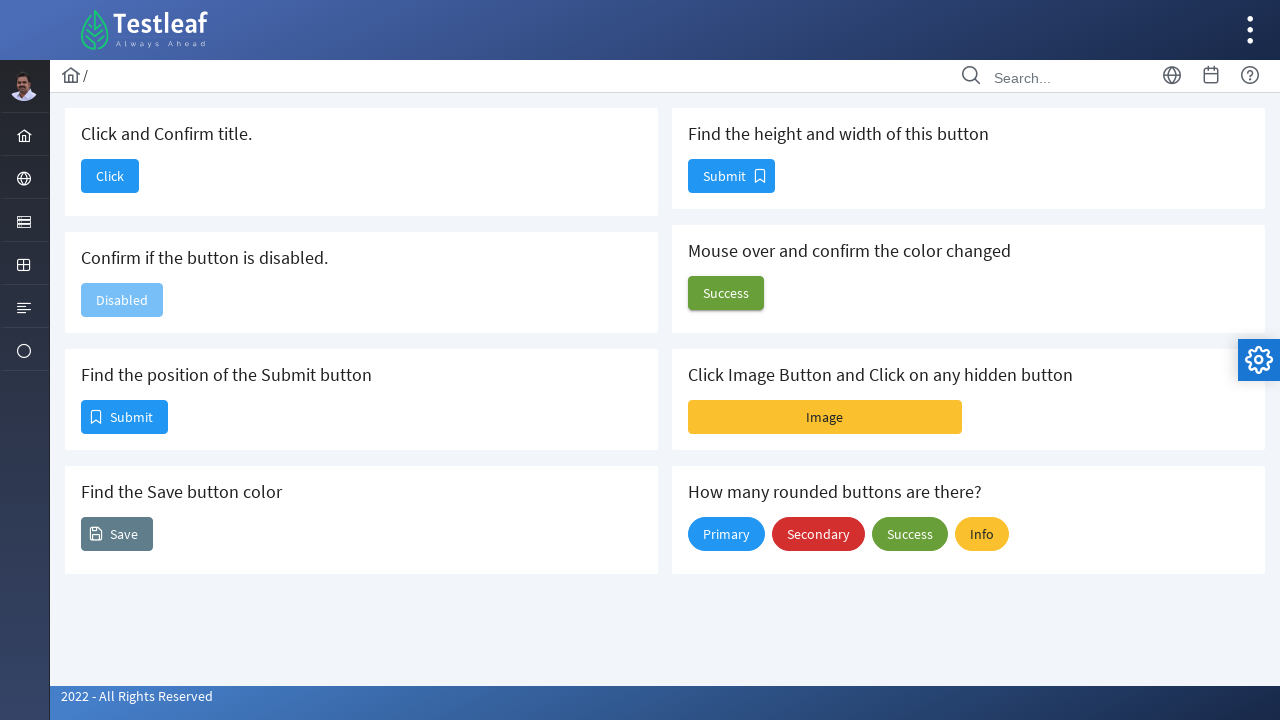

Located size-check submit button element
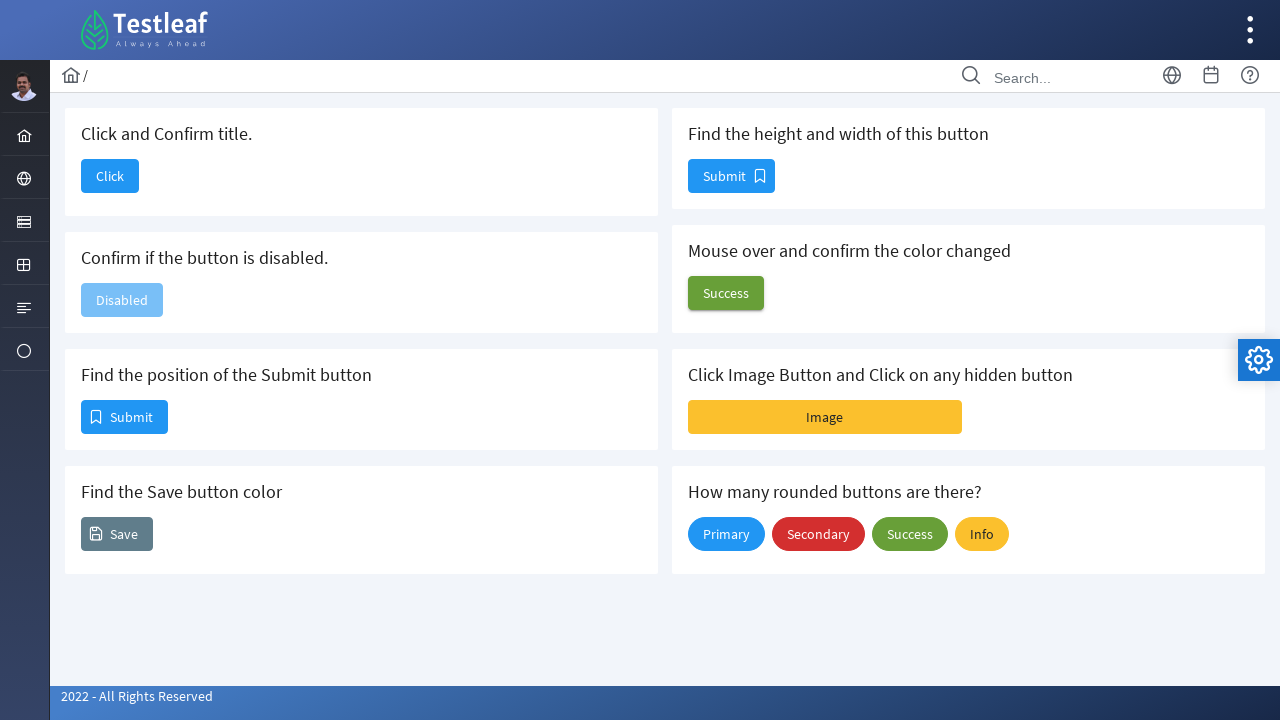

Retrieved bounding box to determine submit button size
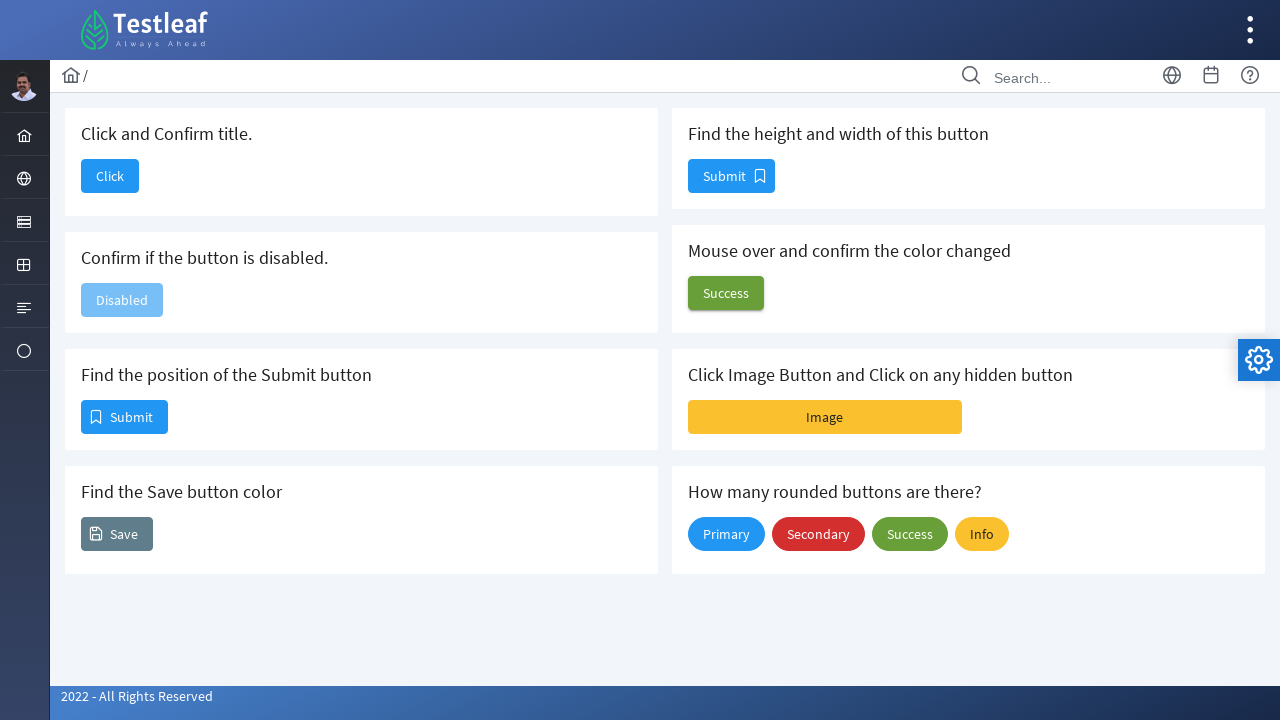

Located button for hover testing
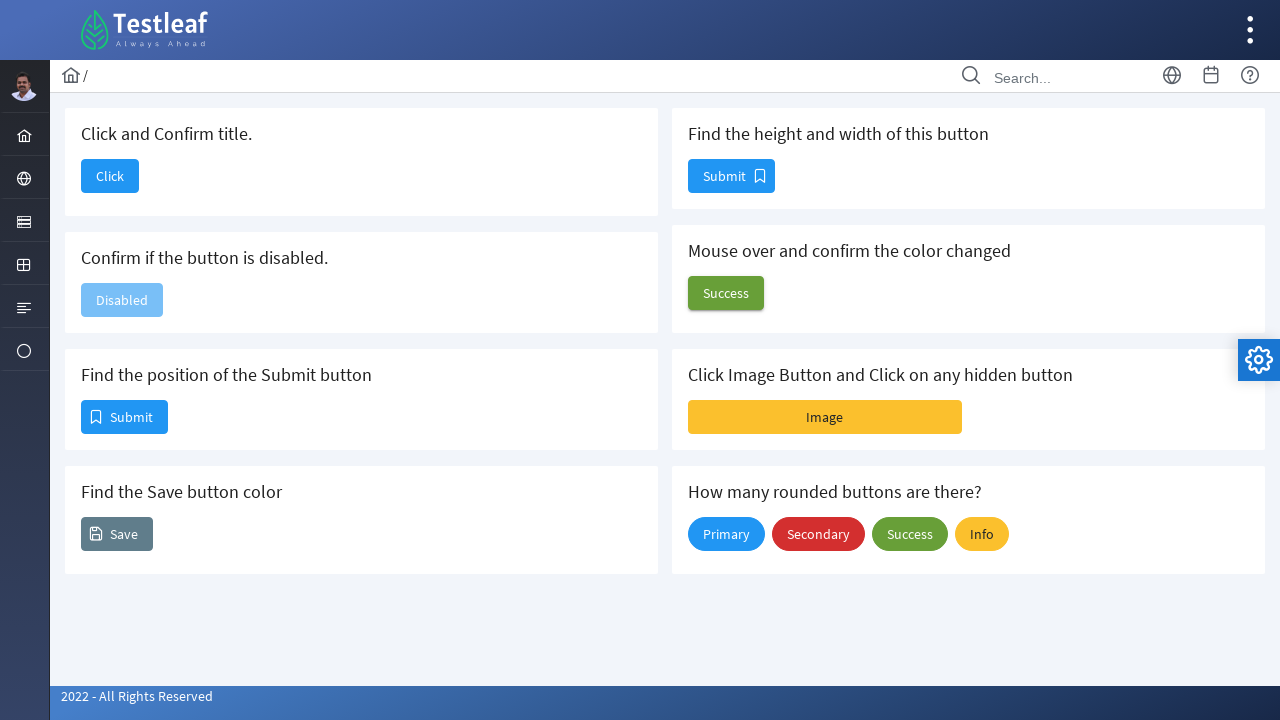

Retrieved background color before mouse hover
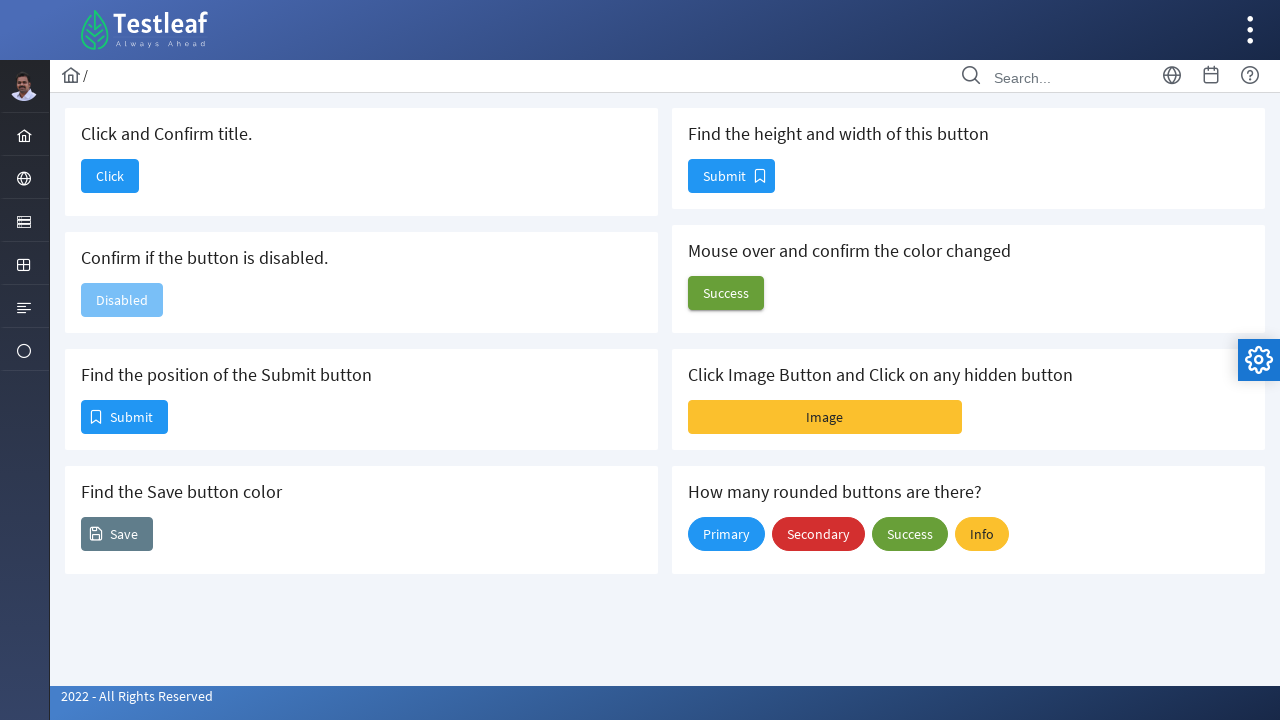

Performed mouse hover action on button at (726, 293) on xpath=//button[@id='j_idt88:j_idt100']
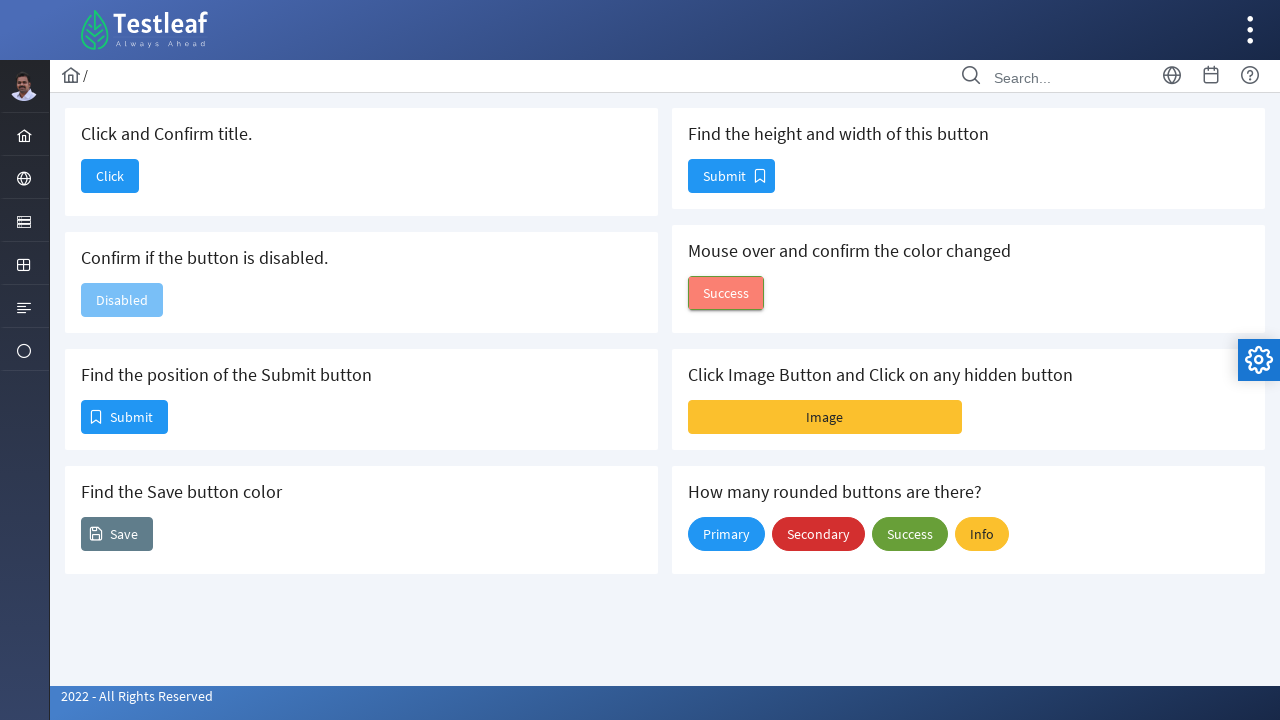

Retrieved background color after mouse hover
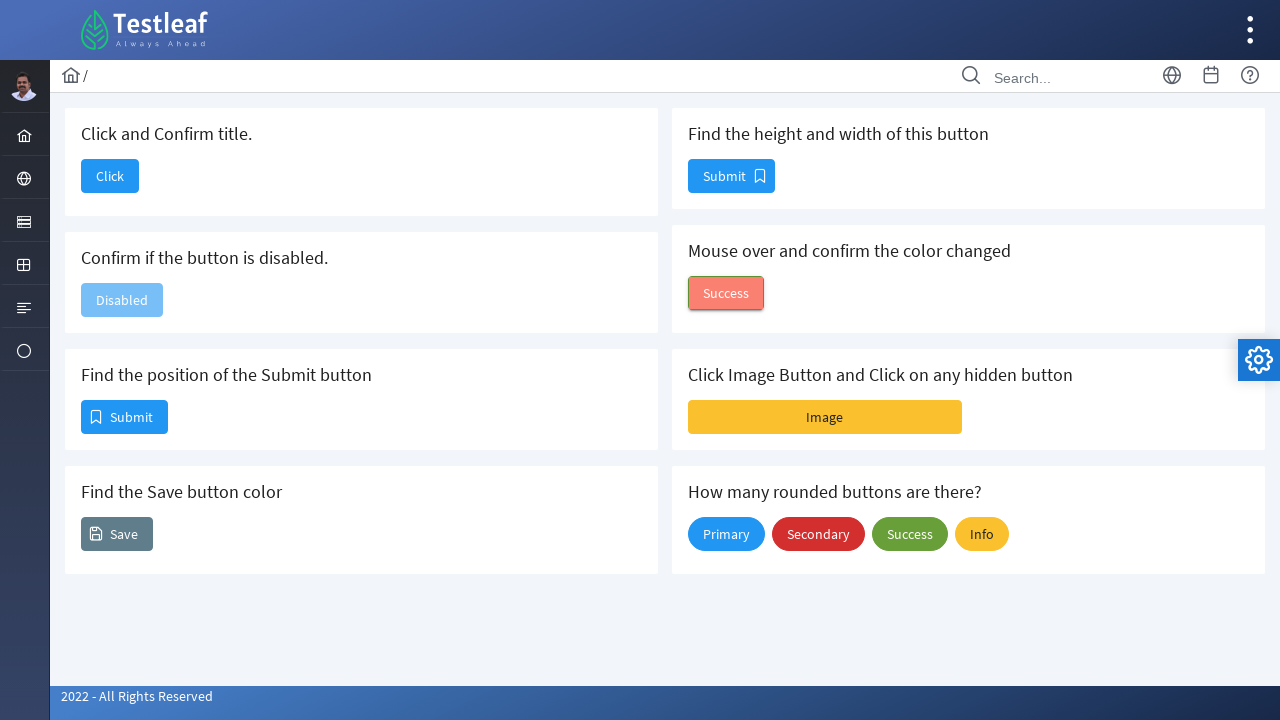

Located all rounded button elements
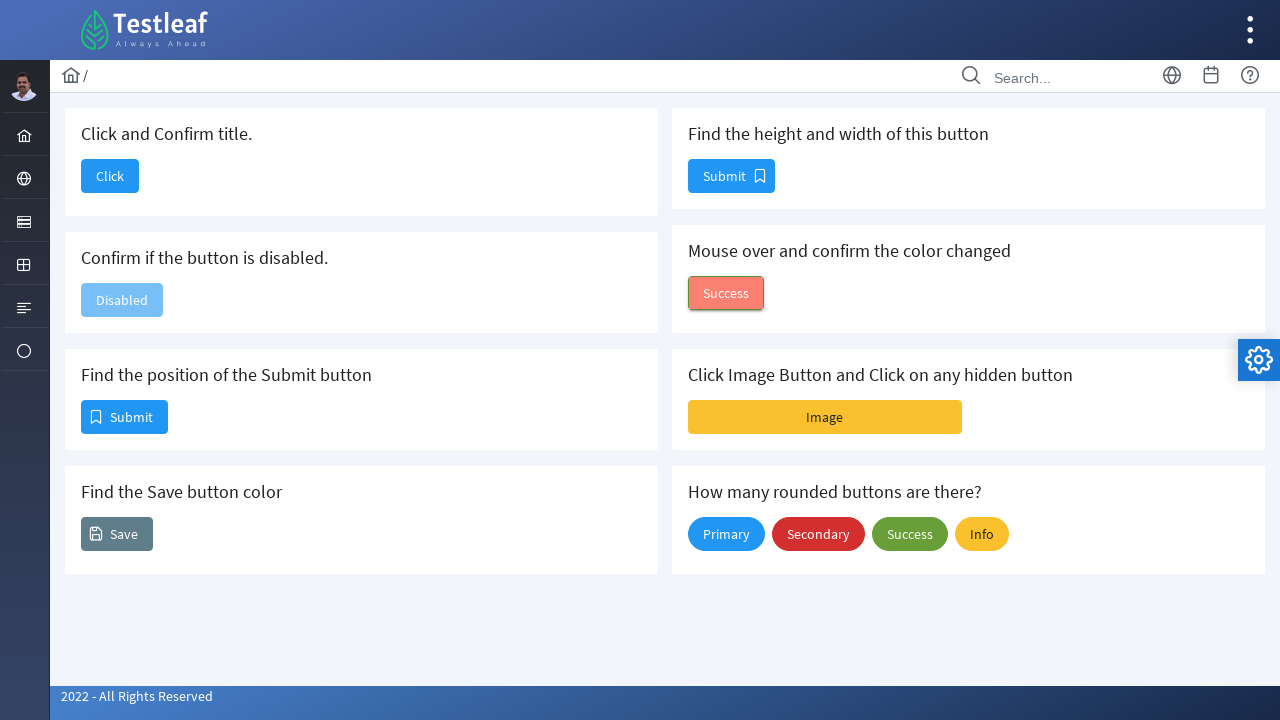

Counted total number of rounded buttons
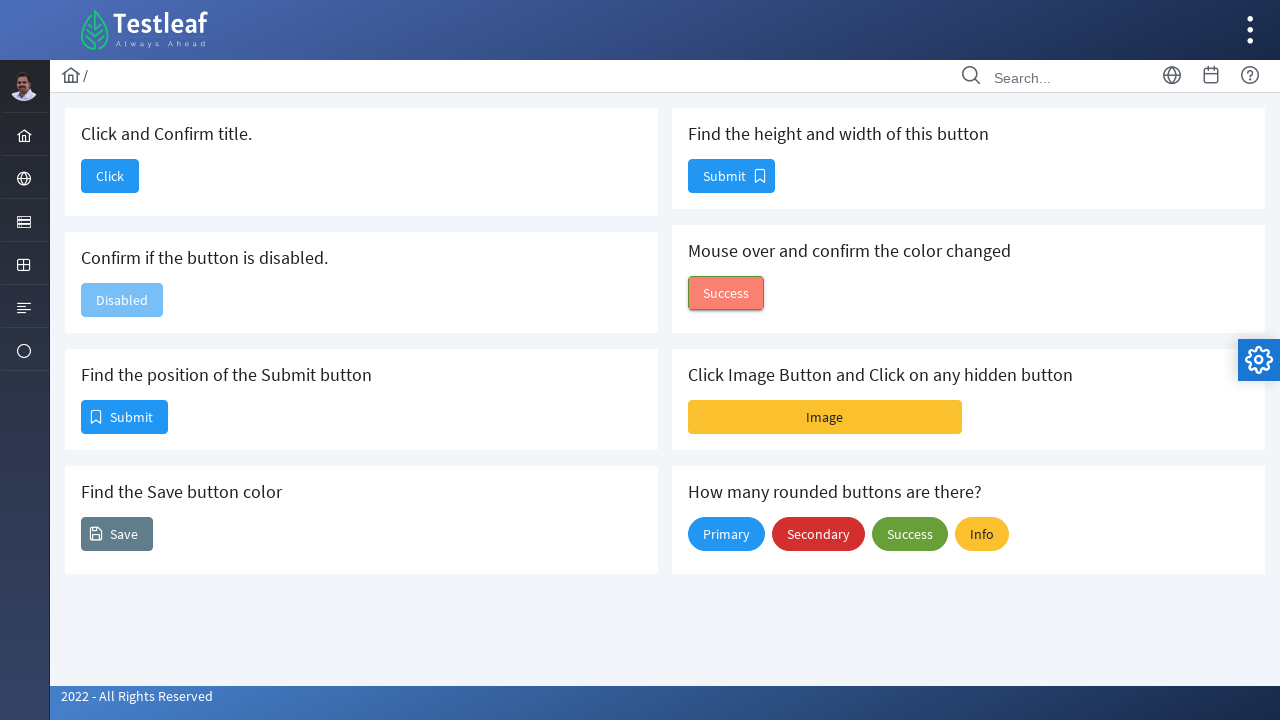

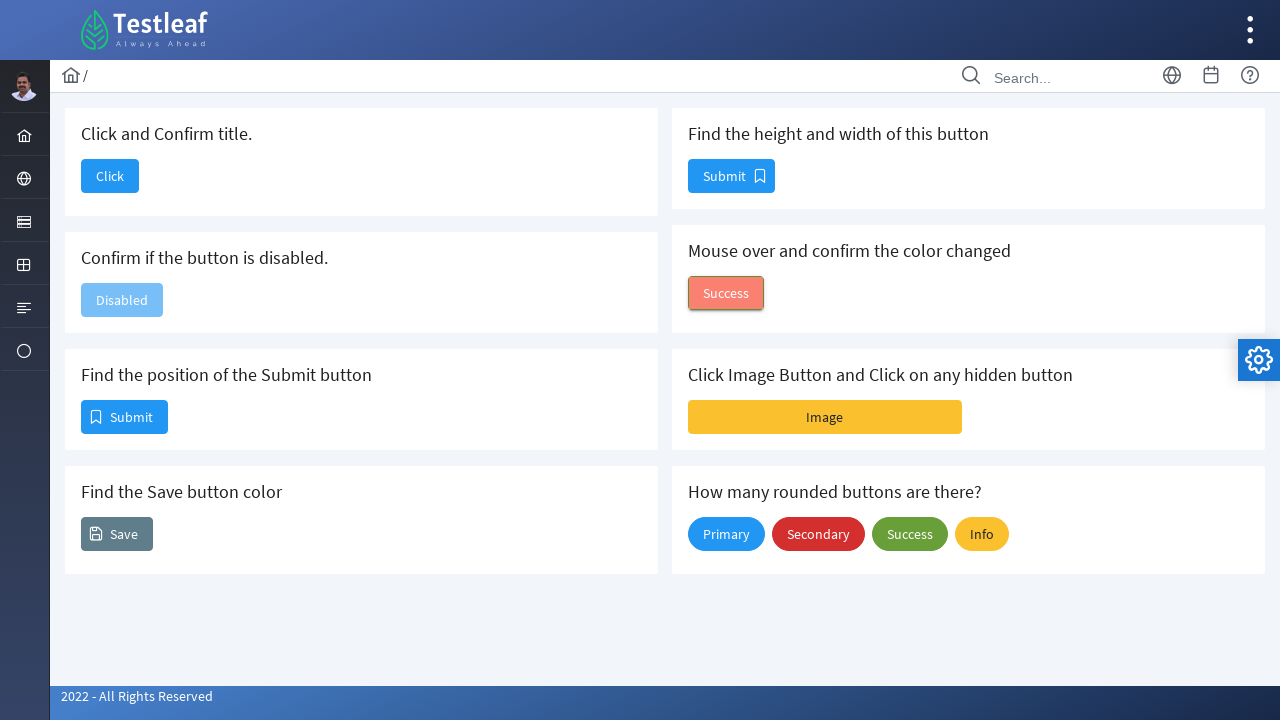